Tests Food category by clicking Food tab and searching for swiggy

Starting URL: https://qaappstore.ccbp.tech/

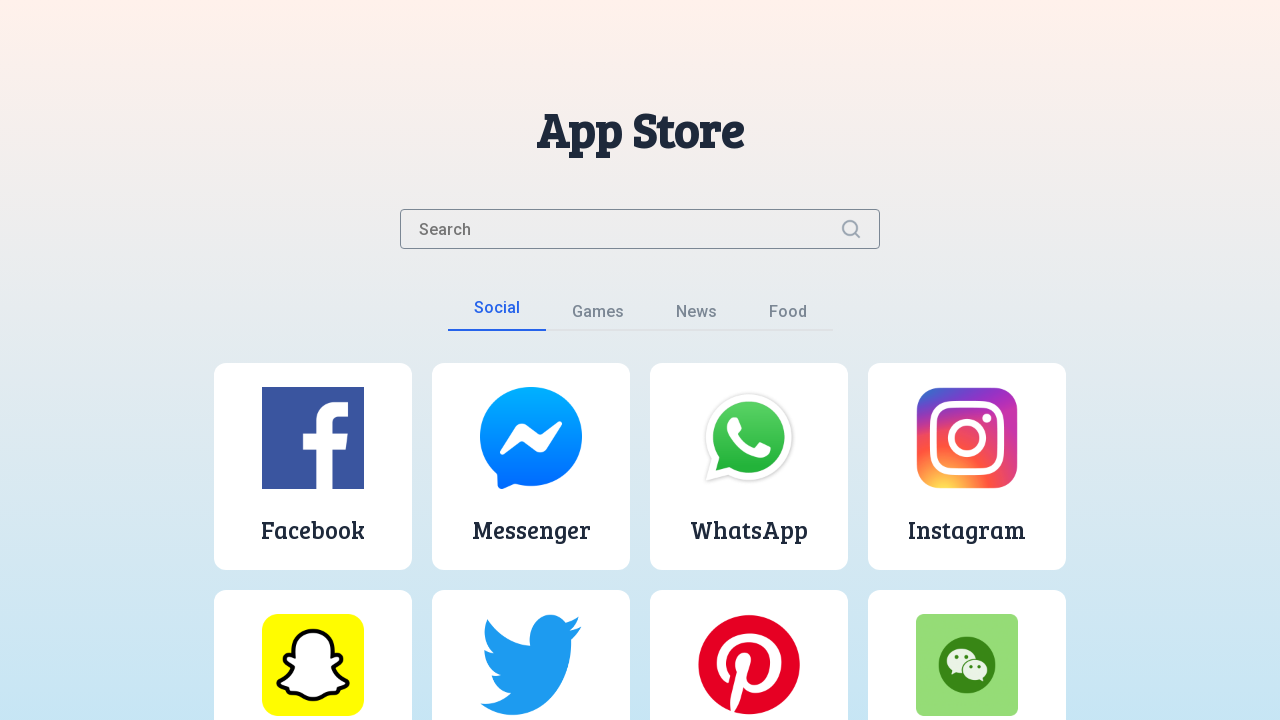

Clicked on Food tab at (788, 316) on button:text('Food')
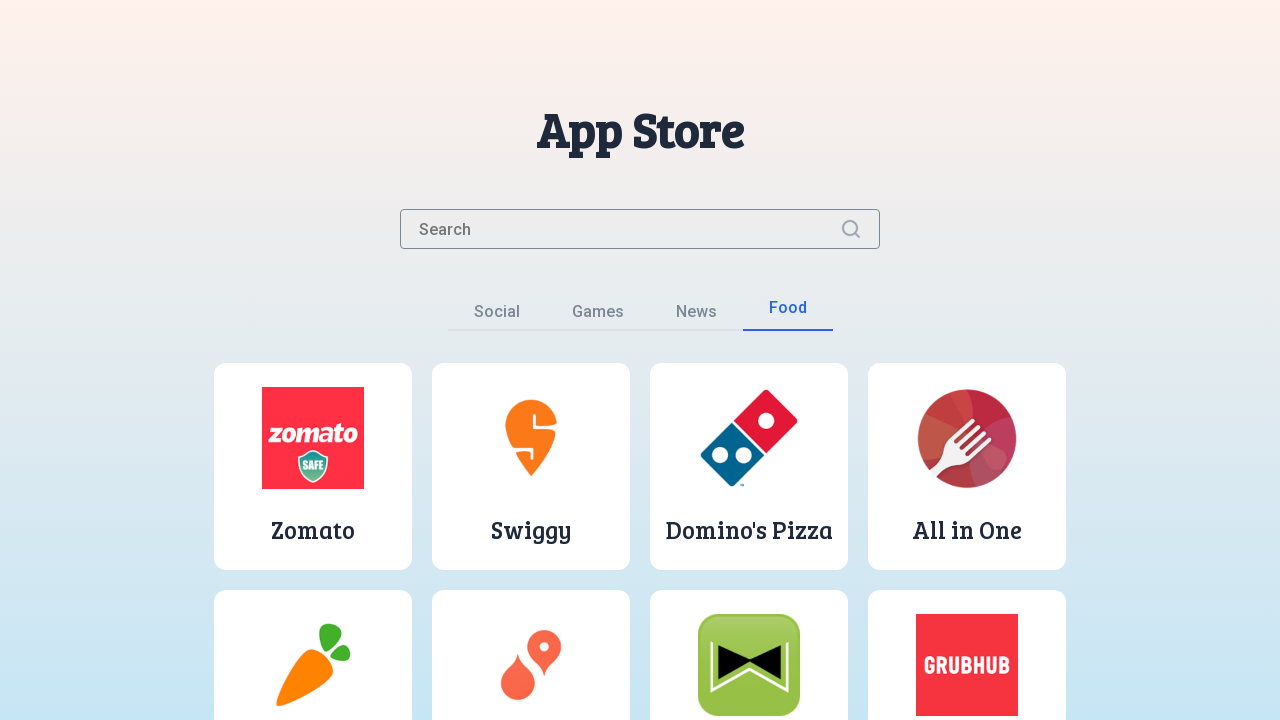

Filled search input with 'swiggy' on .search-input
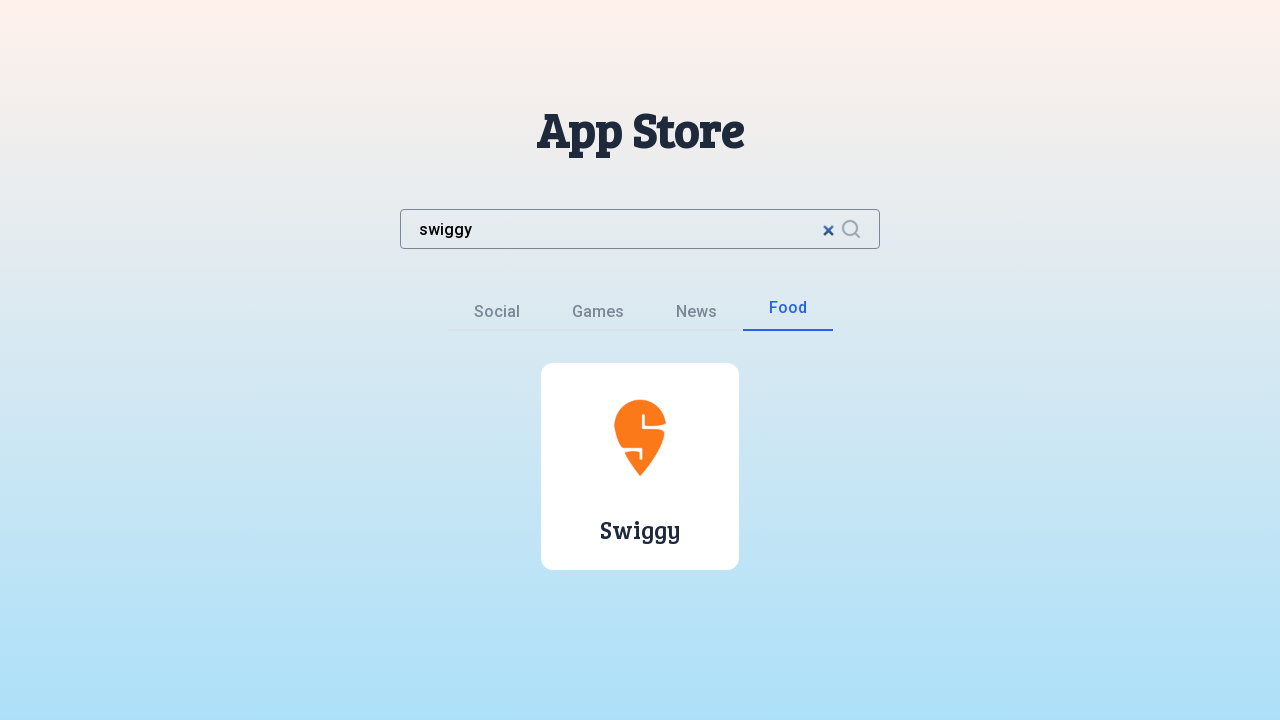

App image loaded
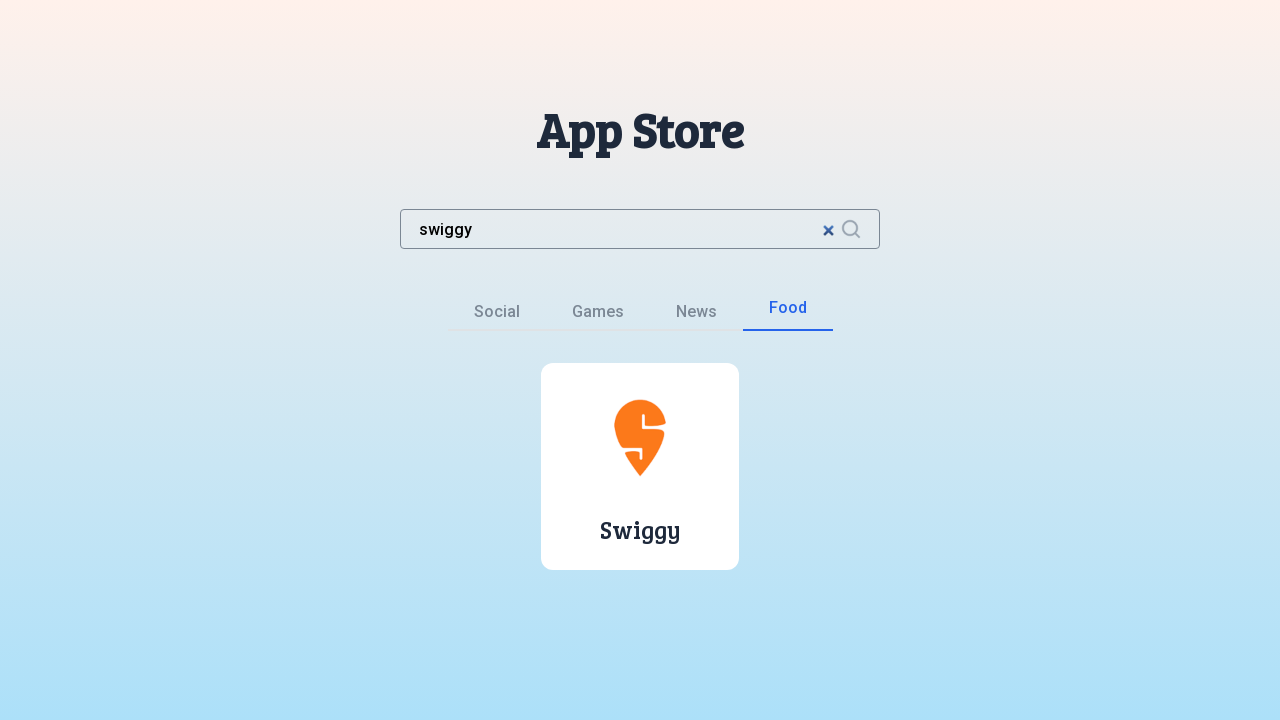

App name loaded
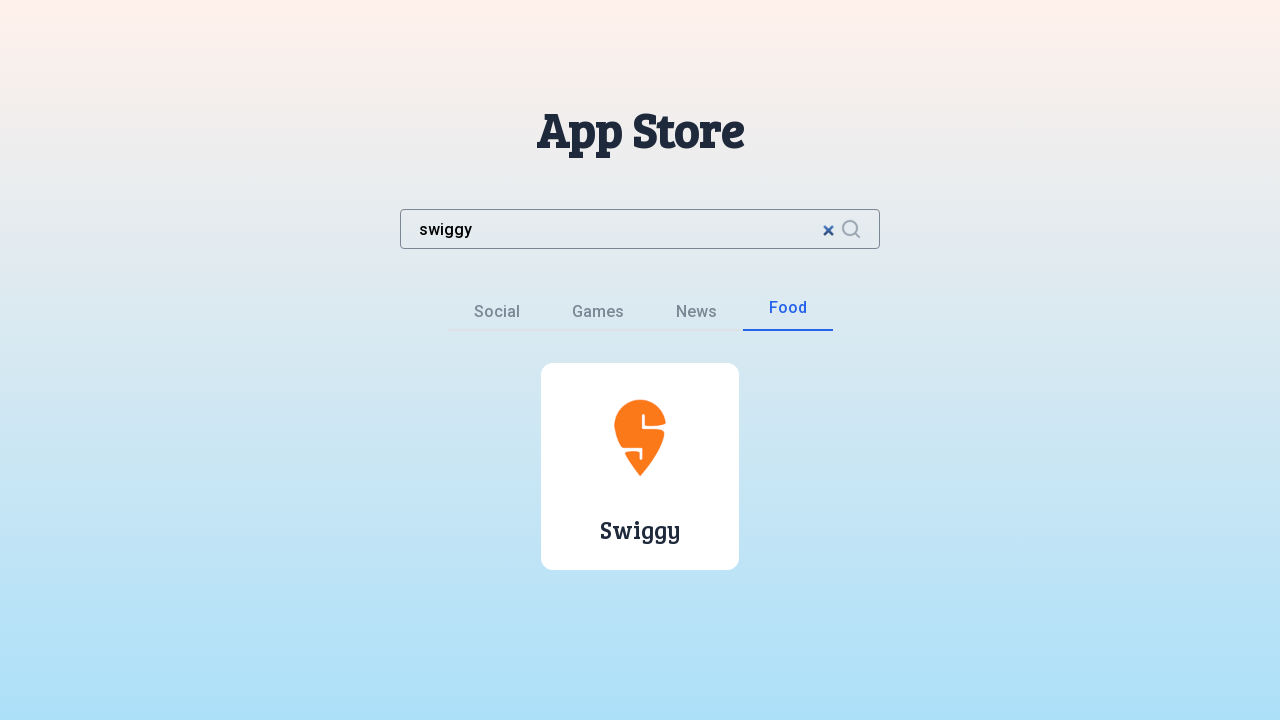

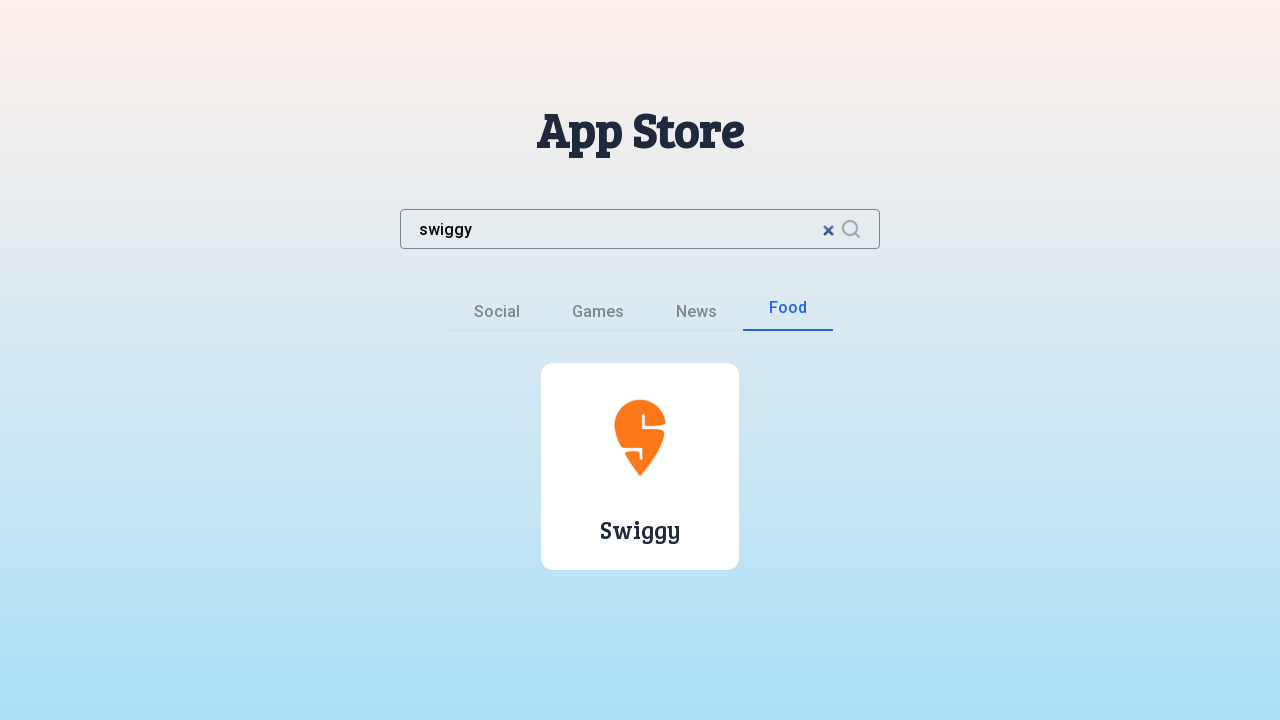